Tests drag and drop functionality by dragging an element to specific coordinates using offset values

Starting URL: https://jqueryui.com/droppable/

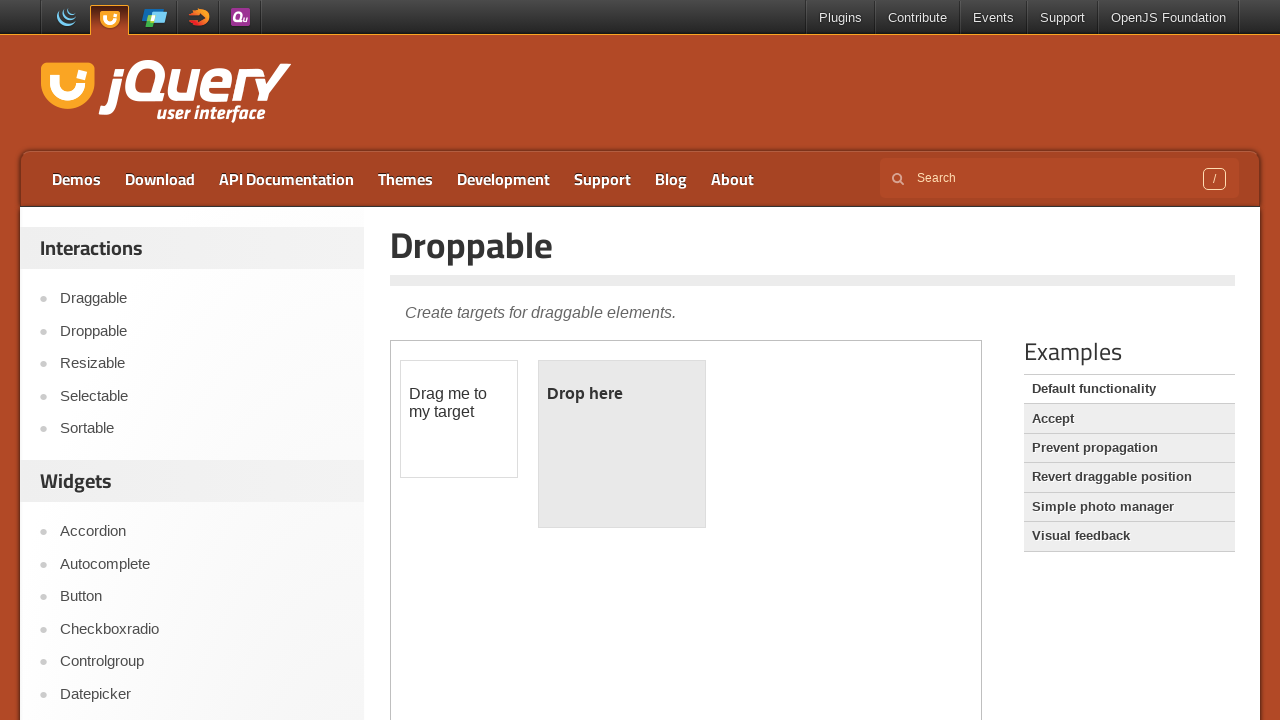

Located the iframe containing draggable elements
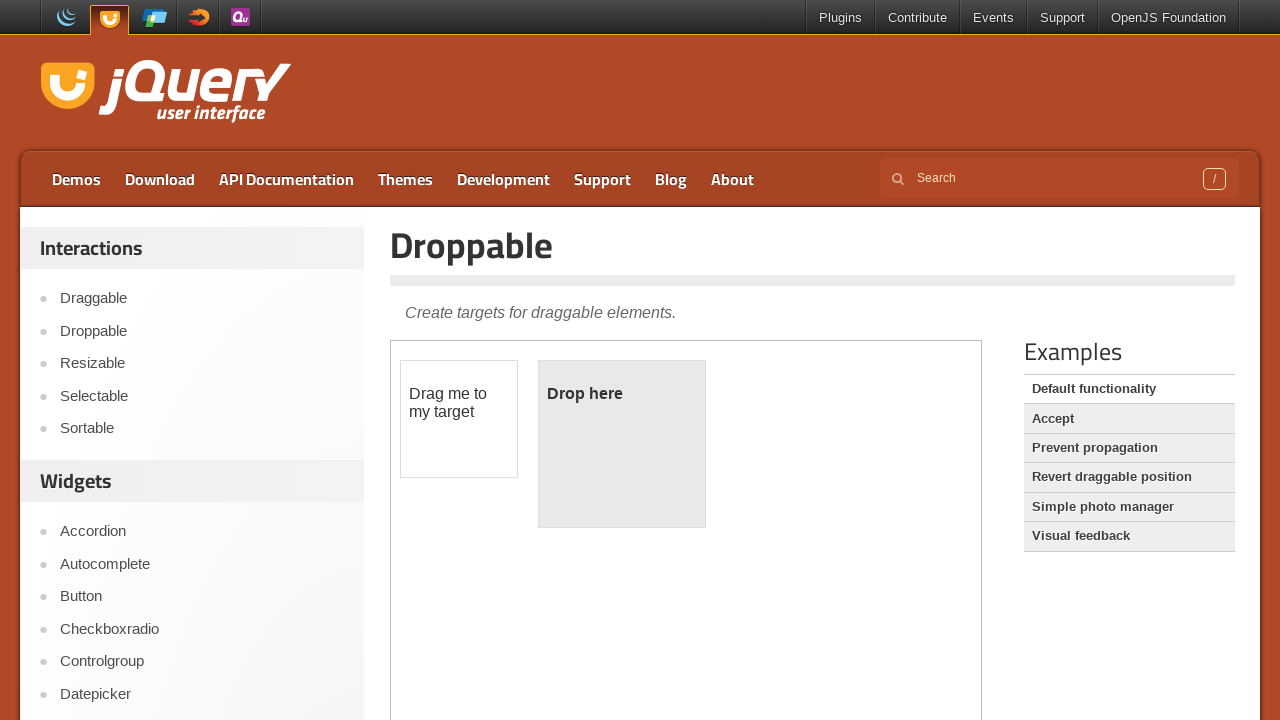

Located the draggable element with id 'draggable'
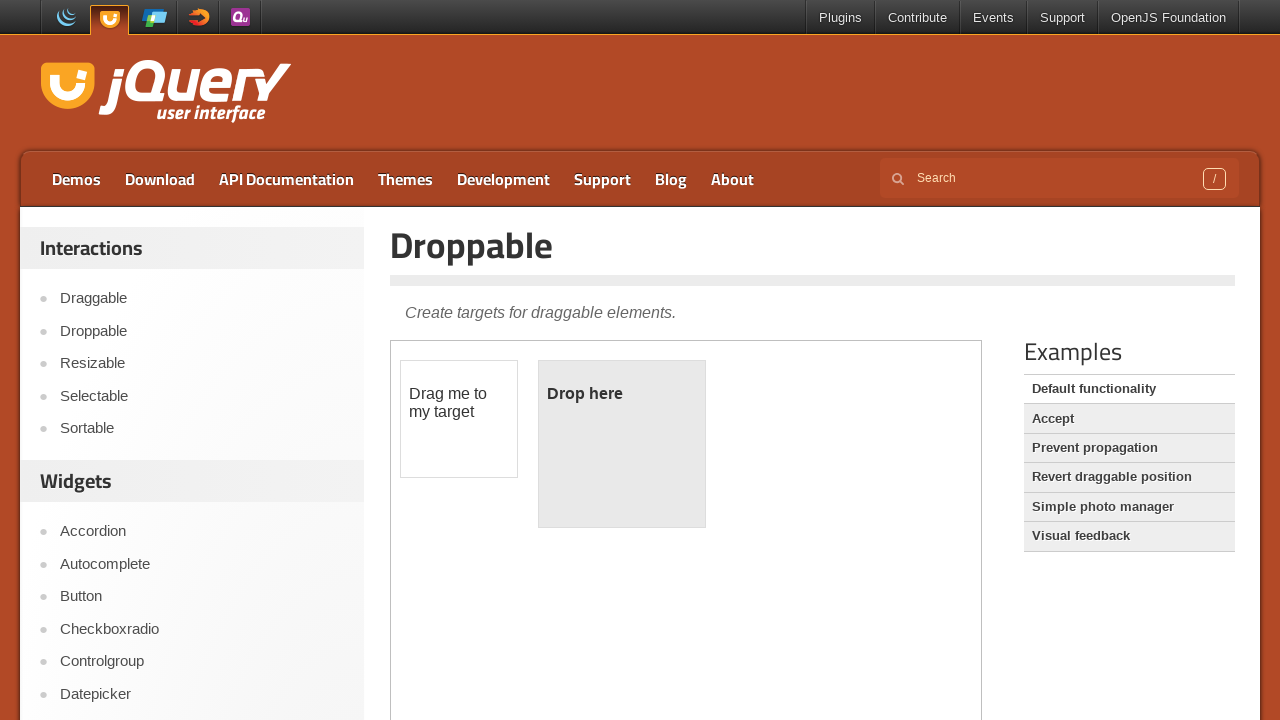

Retrieved bounding box coordinates of the draggable element
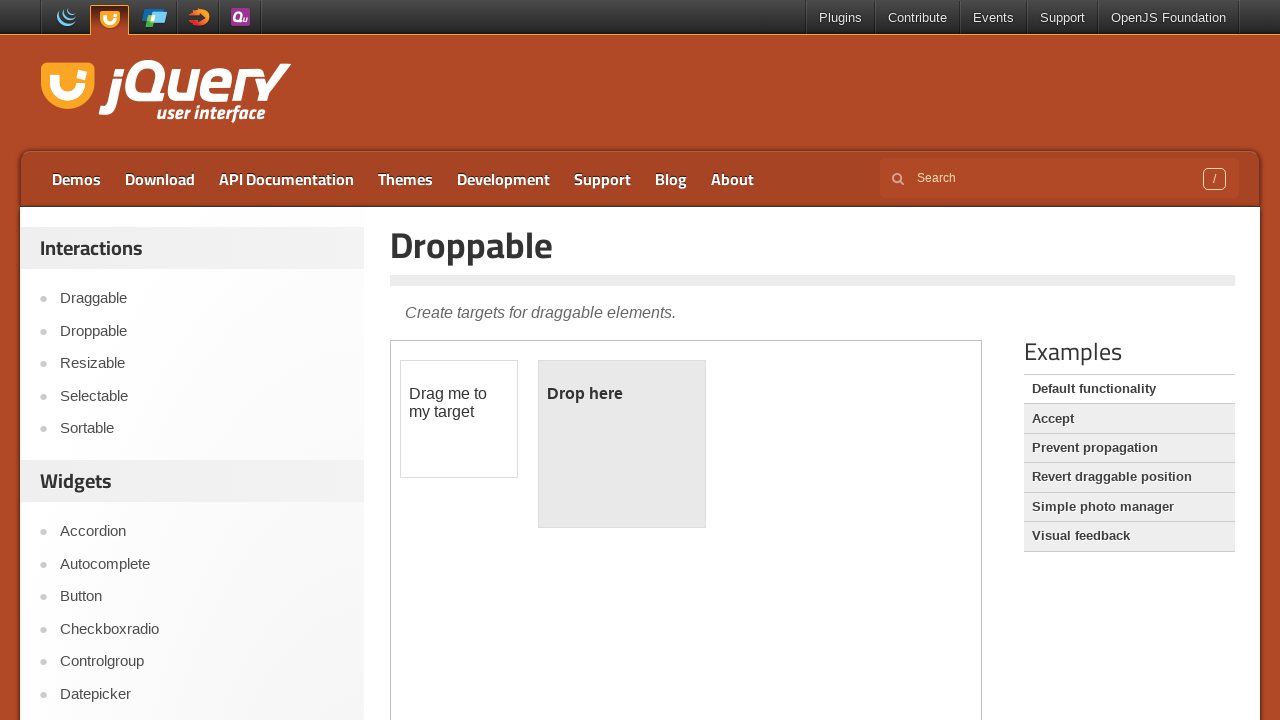

Moved mouse to center of draggable element at (459, 419)
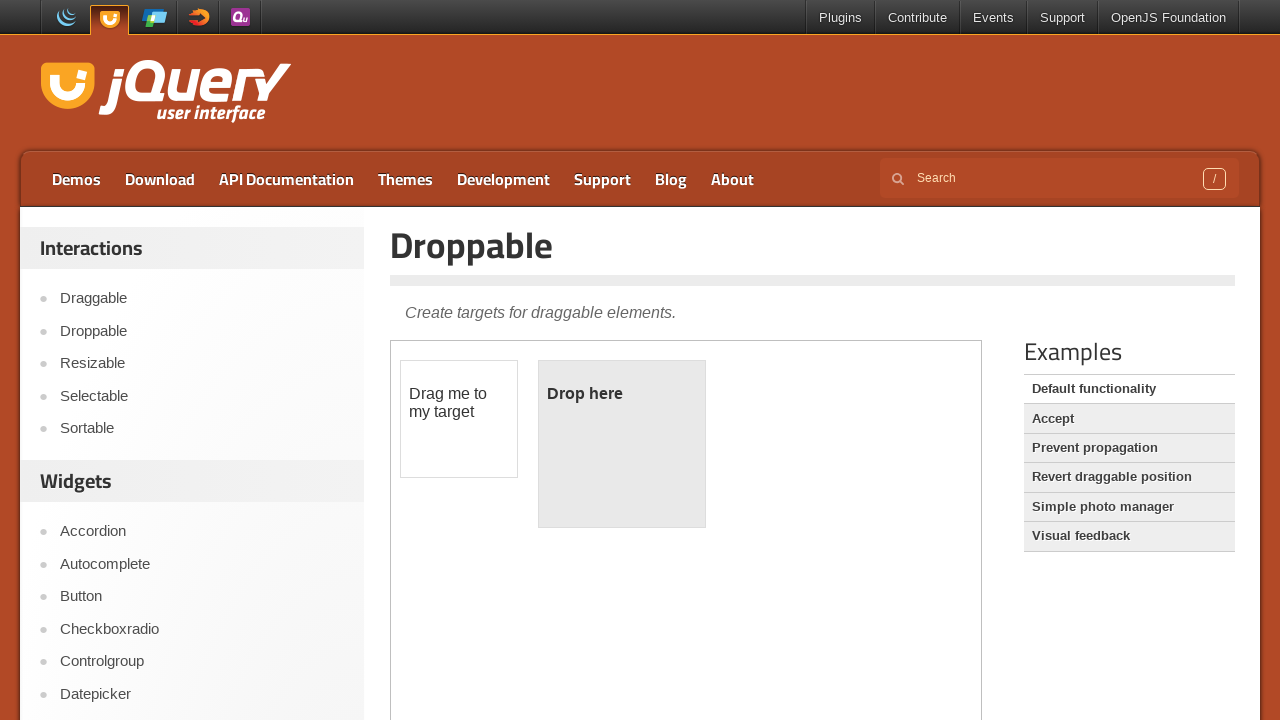

Pressed mouse button down to initiate drag at (459, 419)
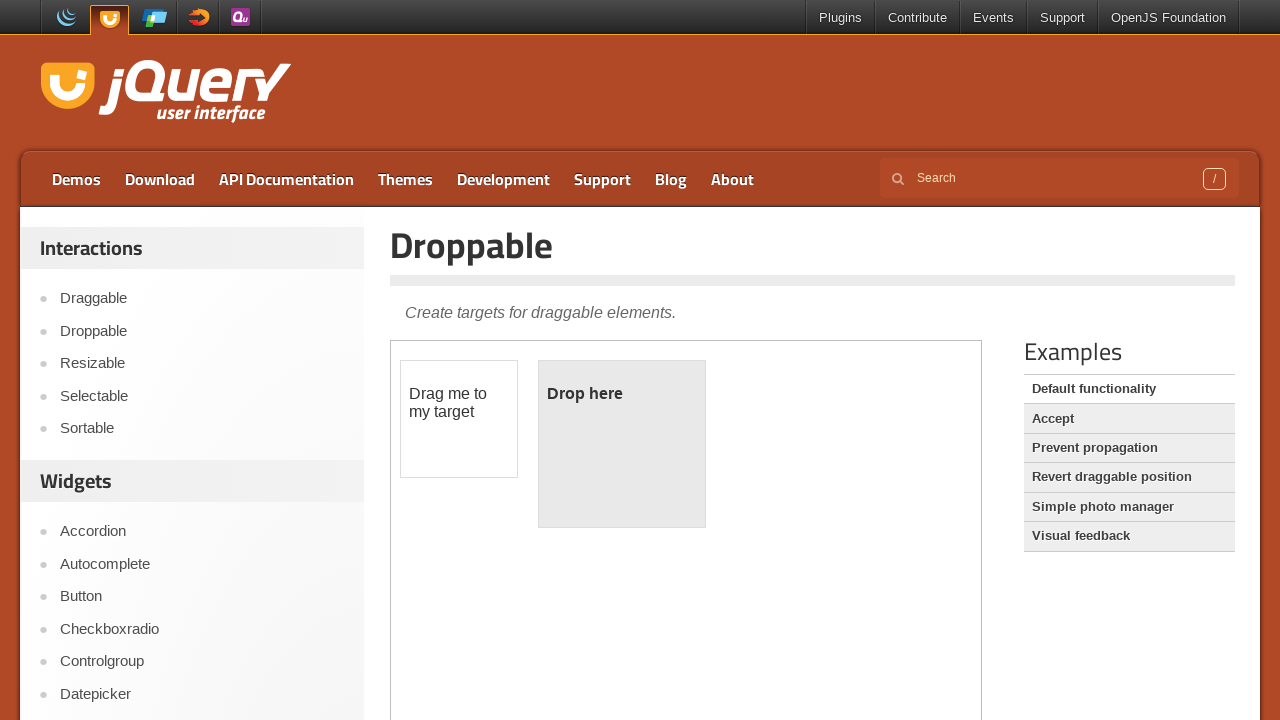

Moved mouse to target position (84px right, 28px down) at (543, 447)
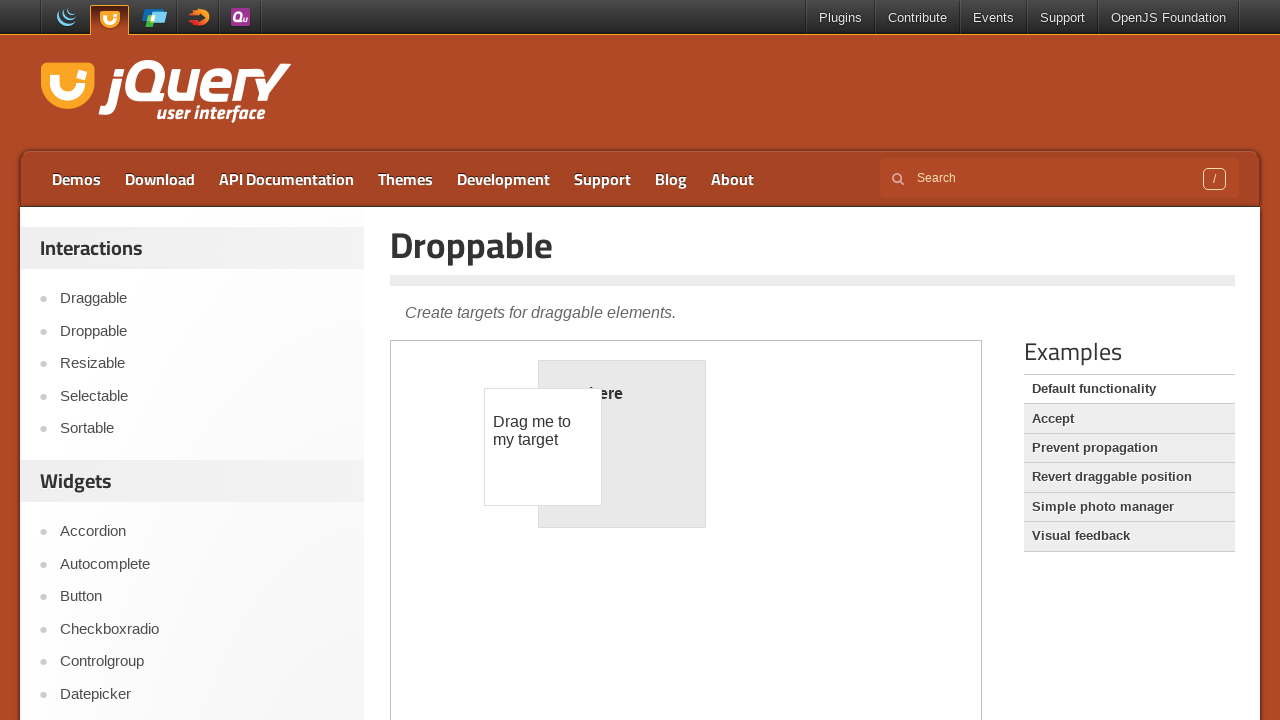

Released mouse button to complete drag and drop at (543, 447)
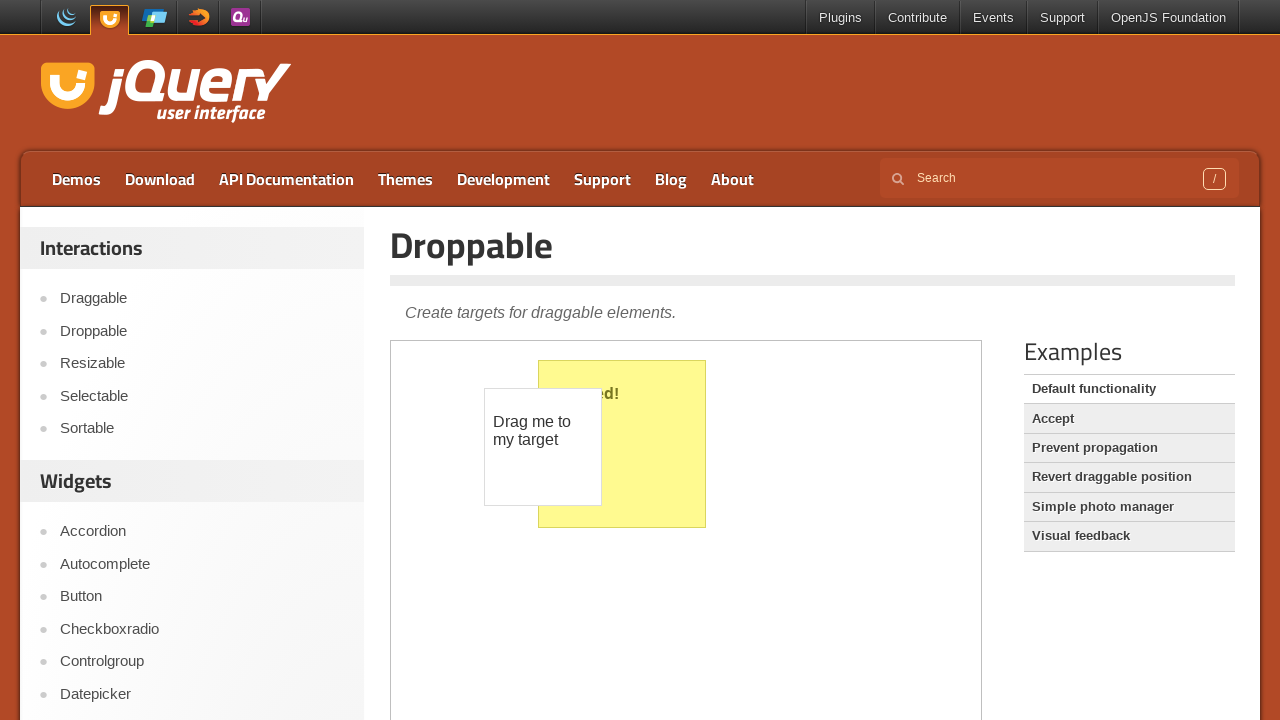

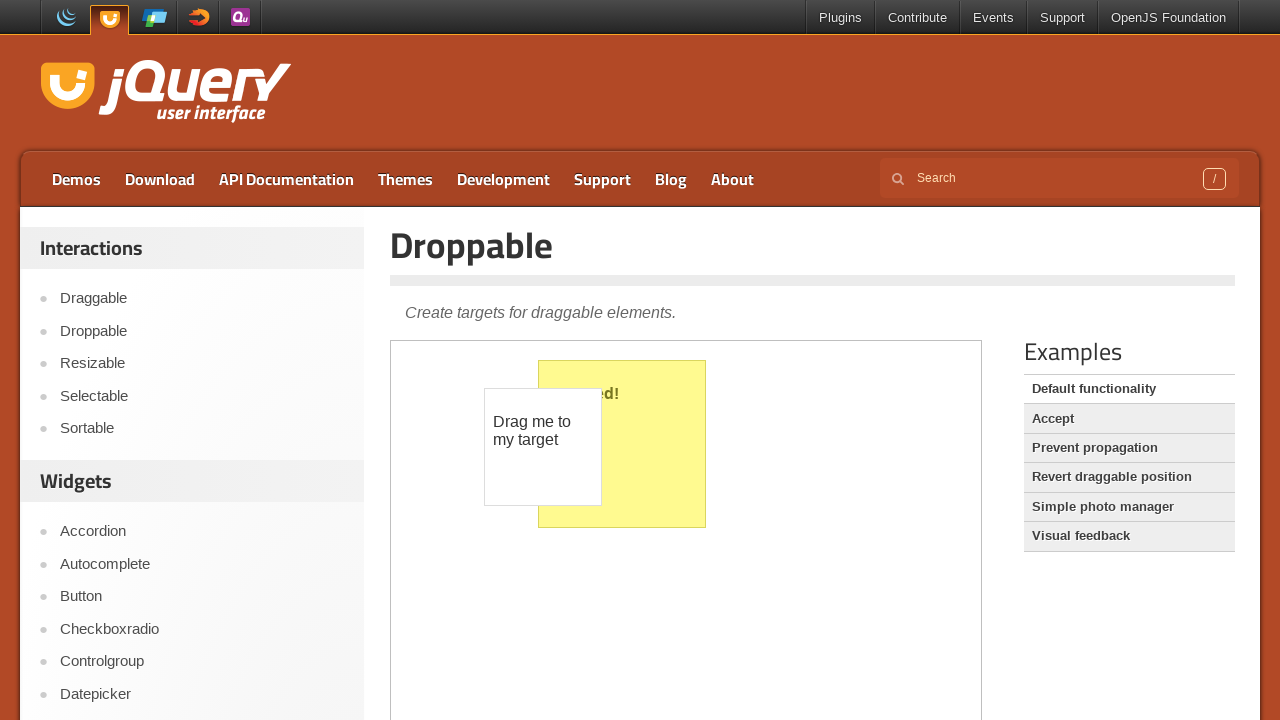